Finds and locates all question list elements on the IT Help questions page using XPATH

Starting URL: https://ithelp.ithome.com.tw/questions

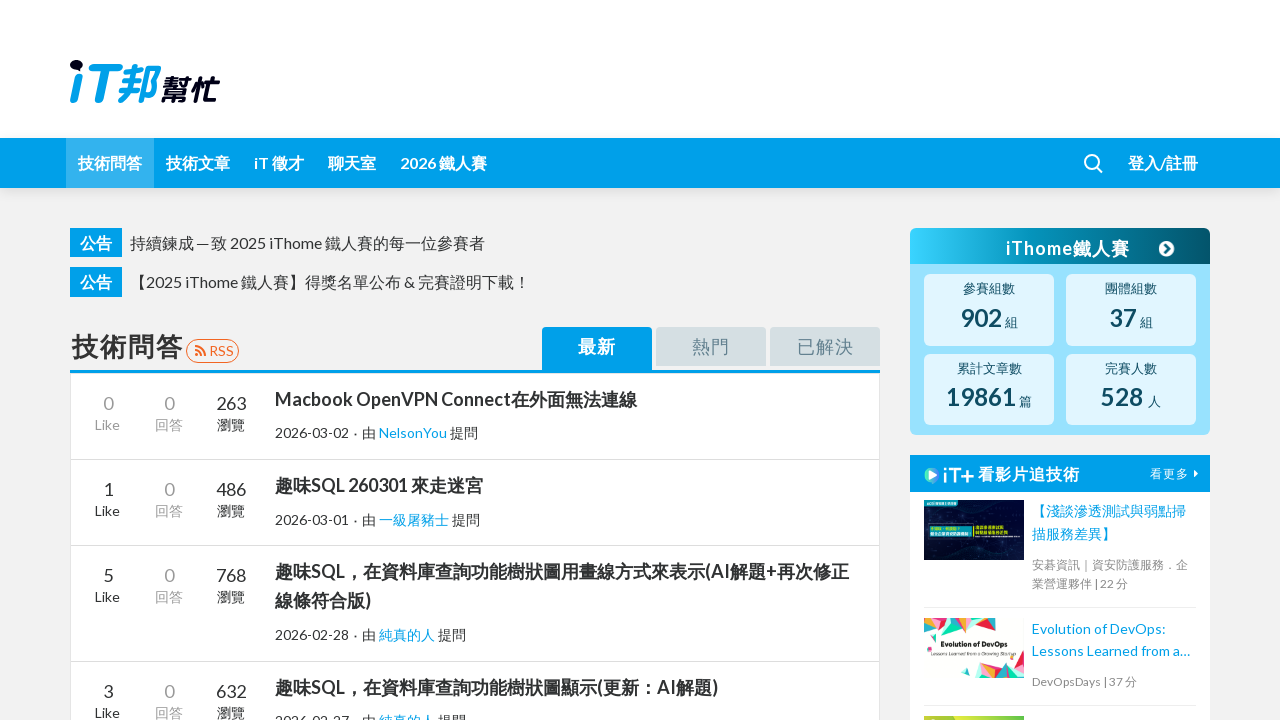

Navigated to IT Help questions page
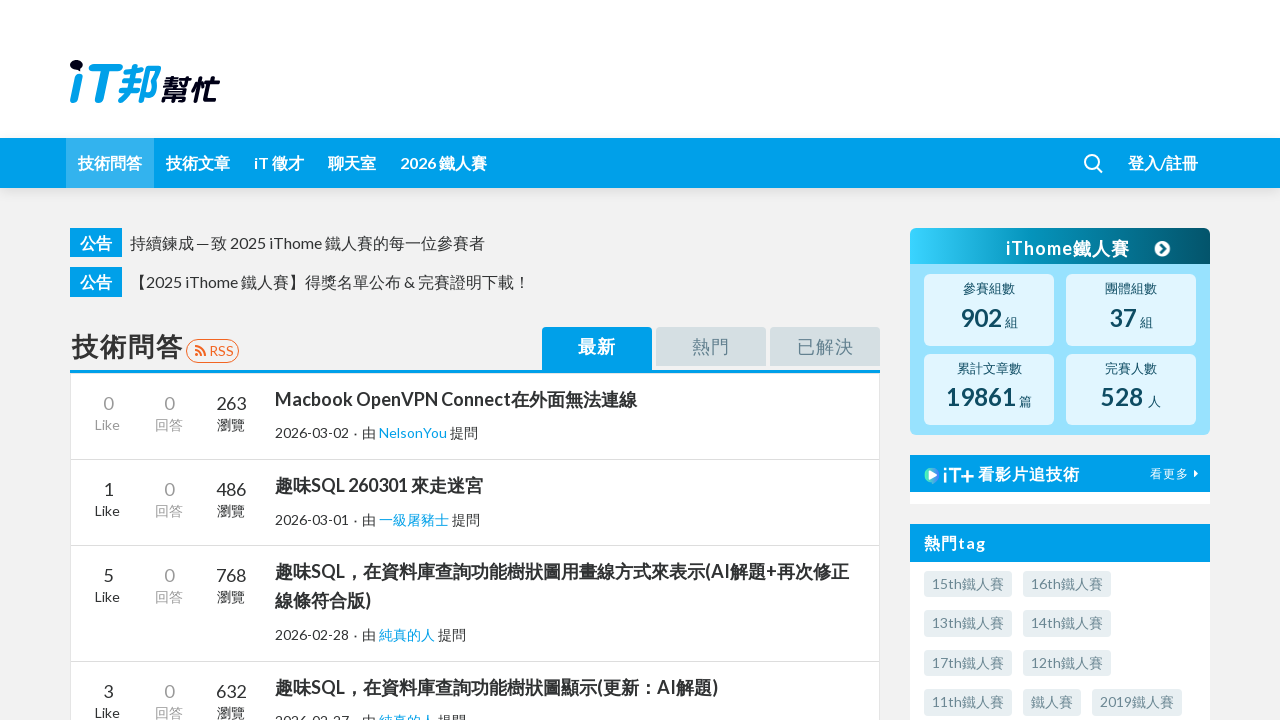

Question list container loaded
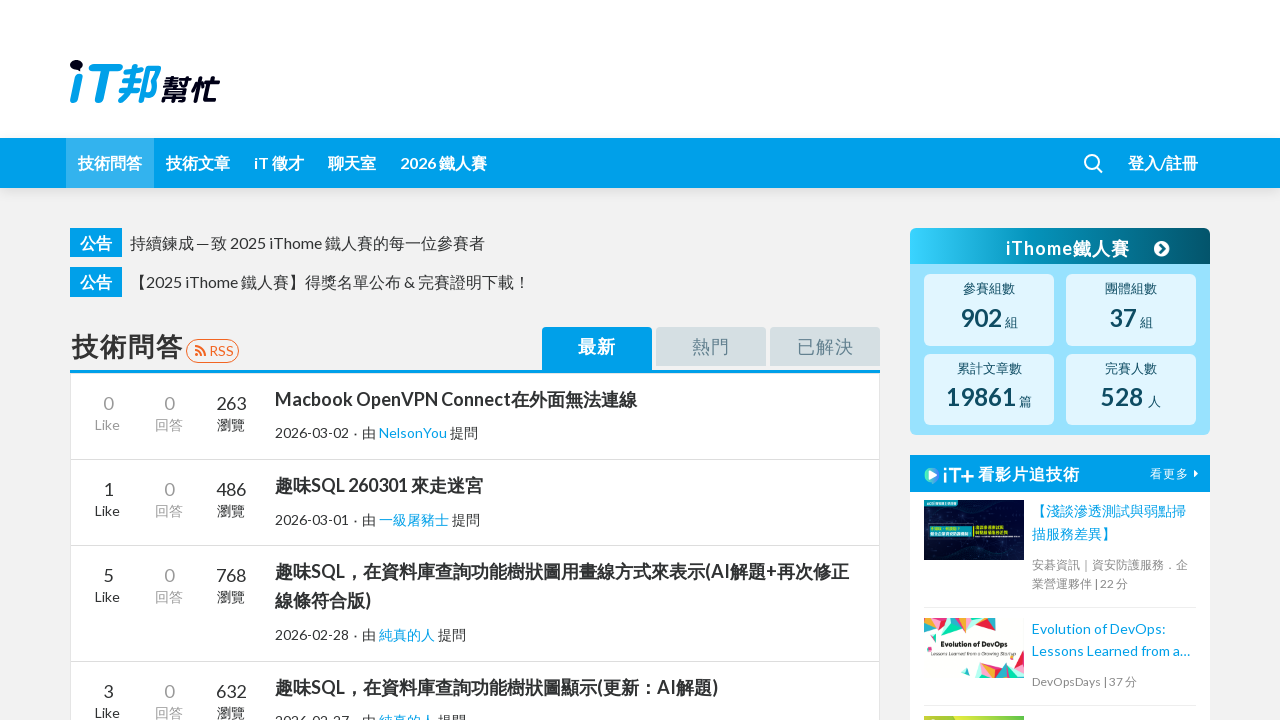

Located 30 question list elements using relative XPath
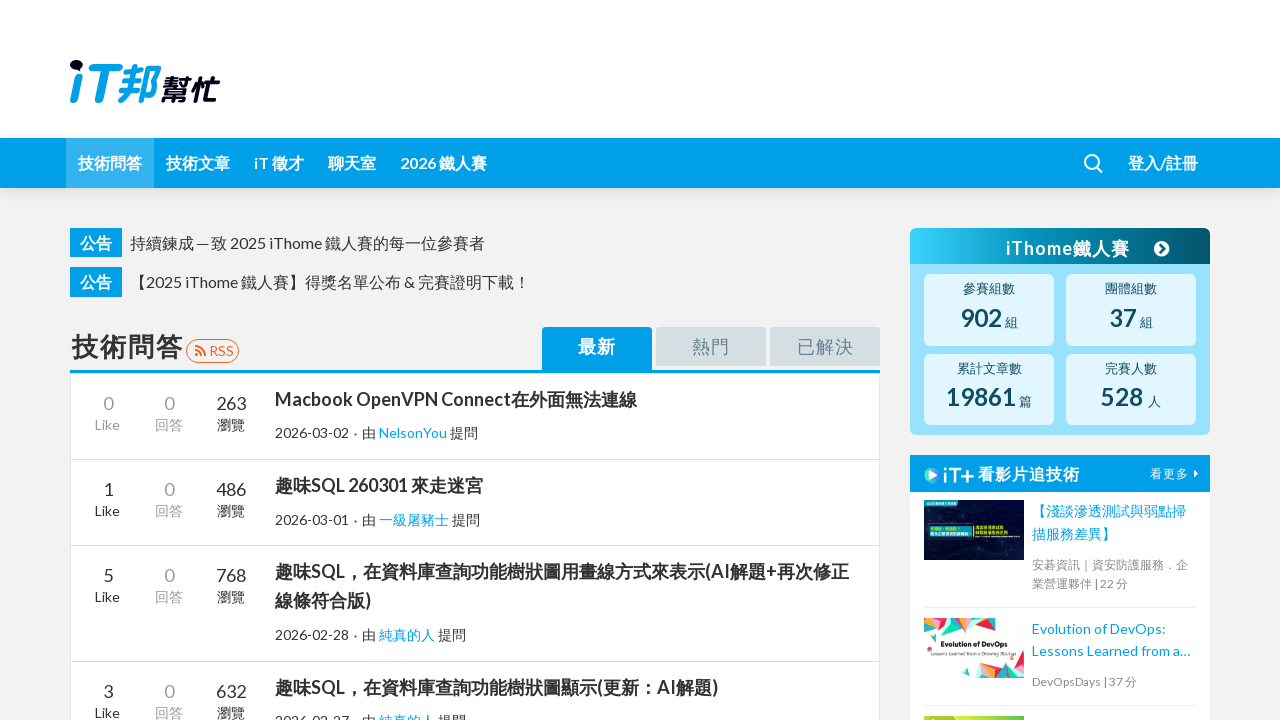

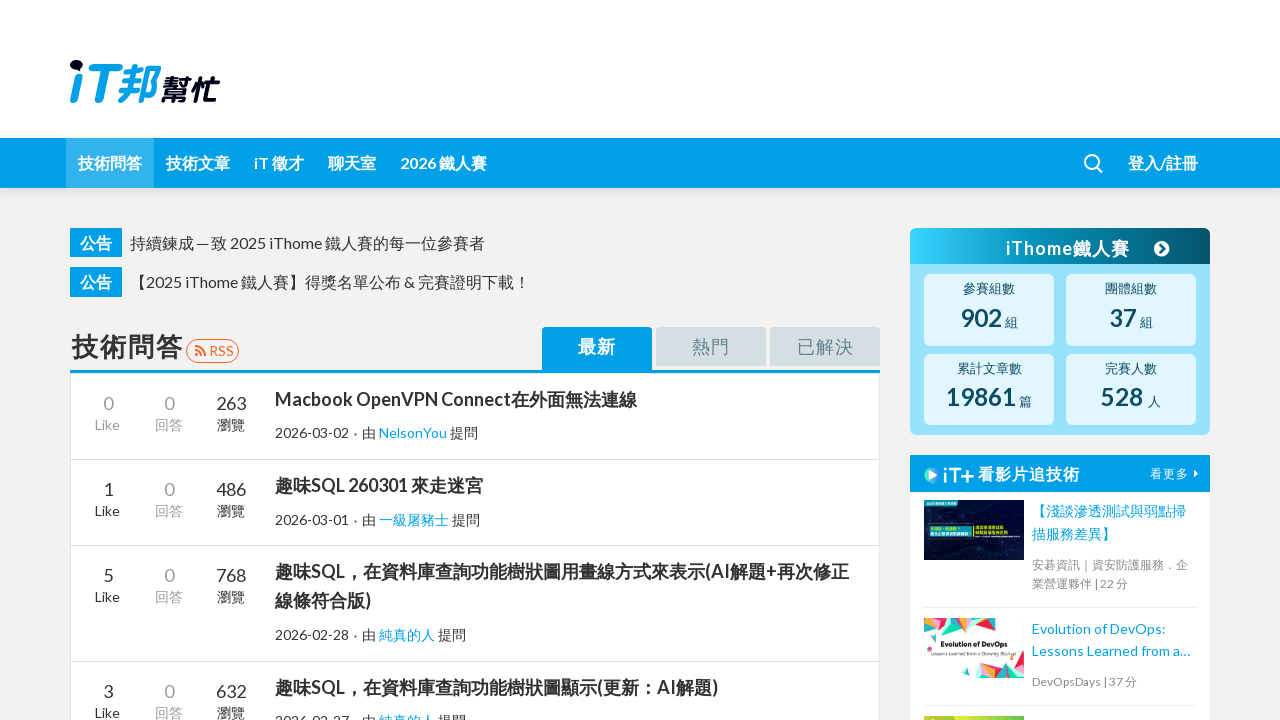